Tests that the complete-all checkbox updates state when individual items are completed or cleared.

Starting URL: https://demo.playwright.dev/todomvc

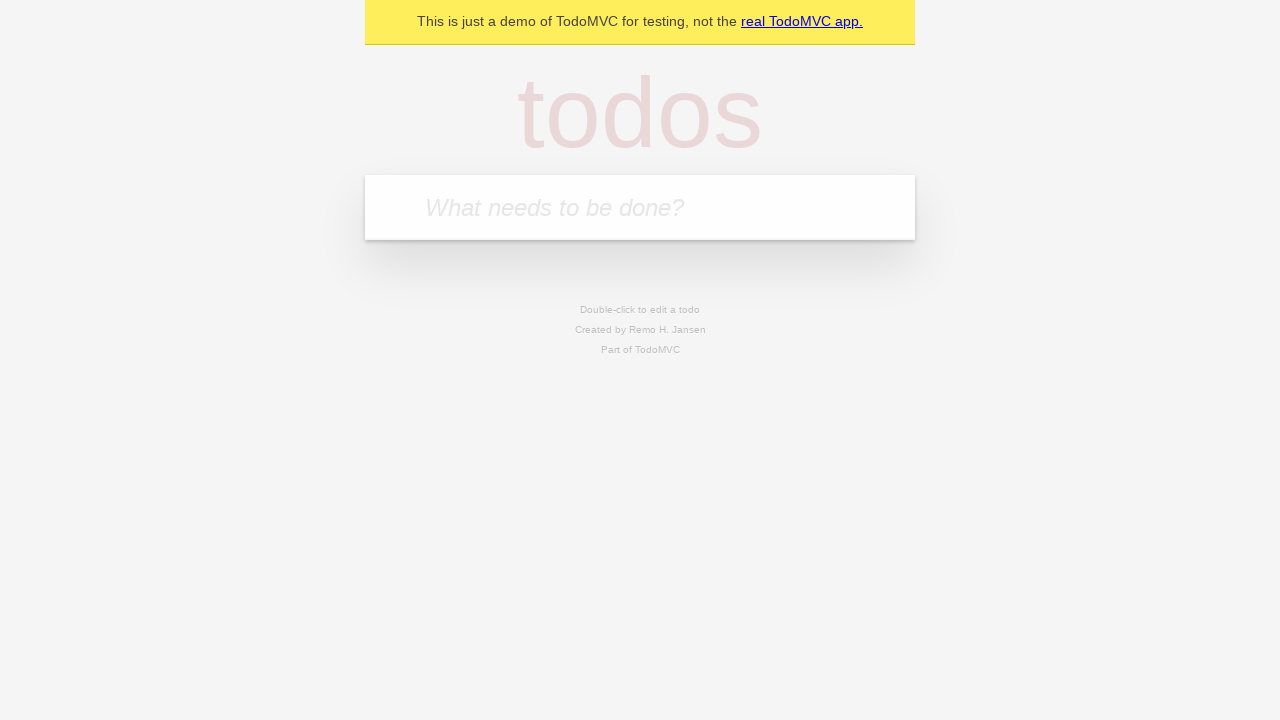

Navigated to TodoMVC demo page
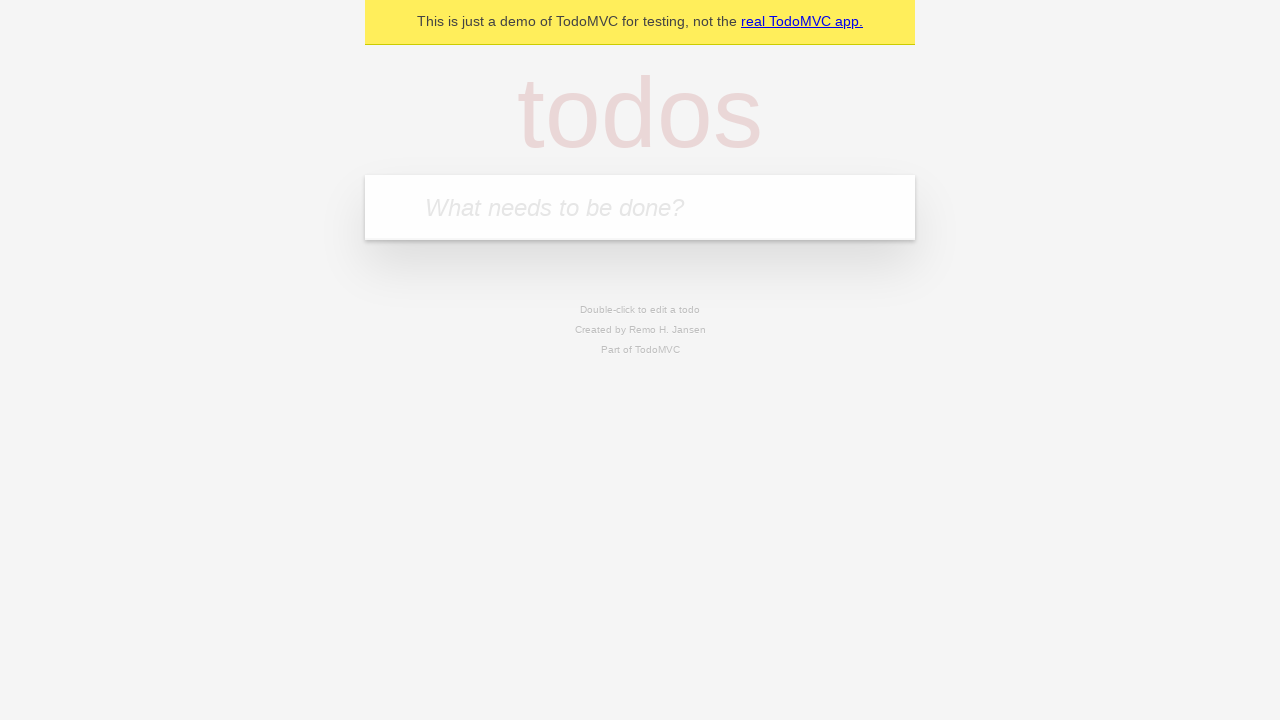

Located the new todo input field
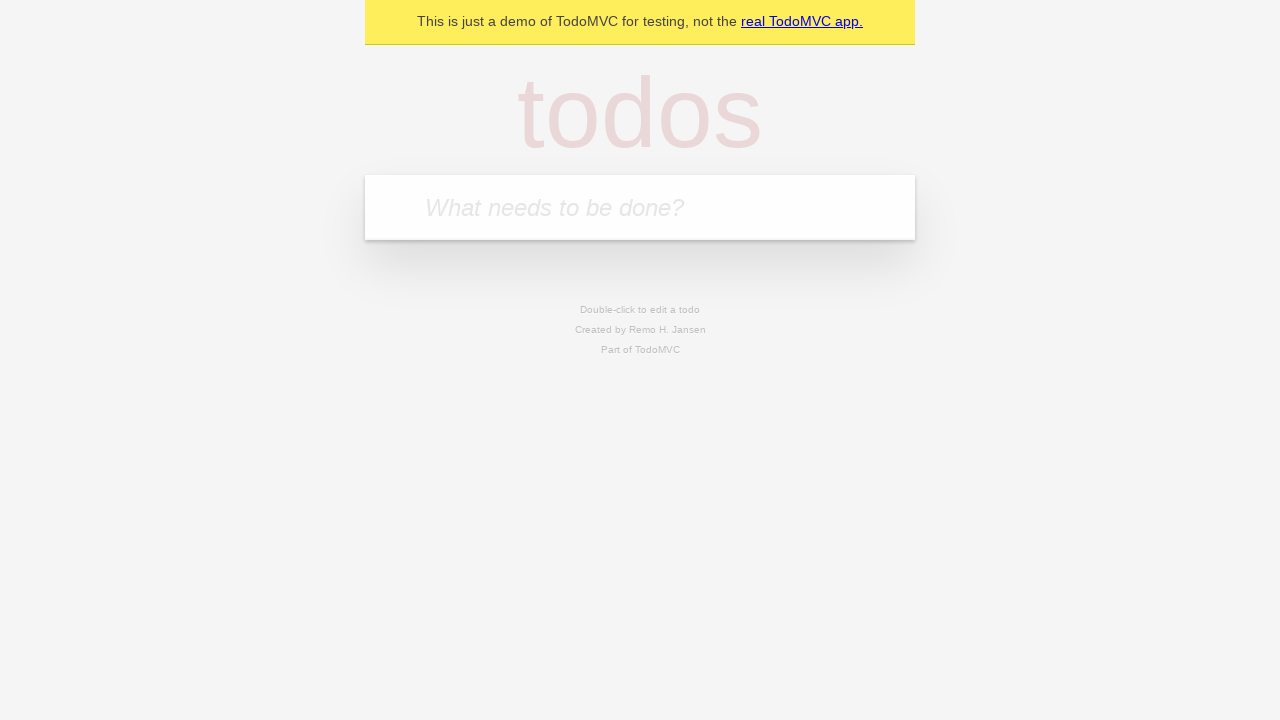

Filled first todo: 'buy some cheese' on internal:attr=[placeholder="What needs to be done?"i]
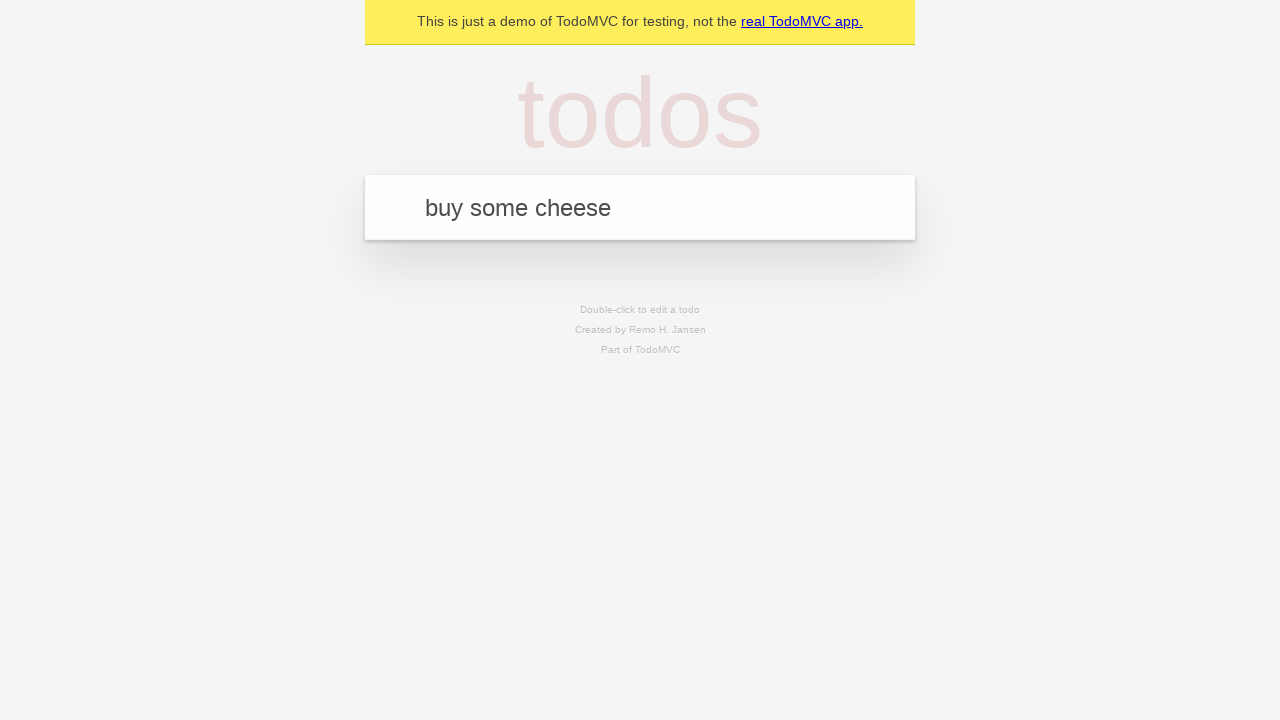

Pressed Enter to create first todo on internal:attr=[placeholder="What needs to be done?"i]
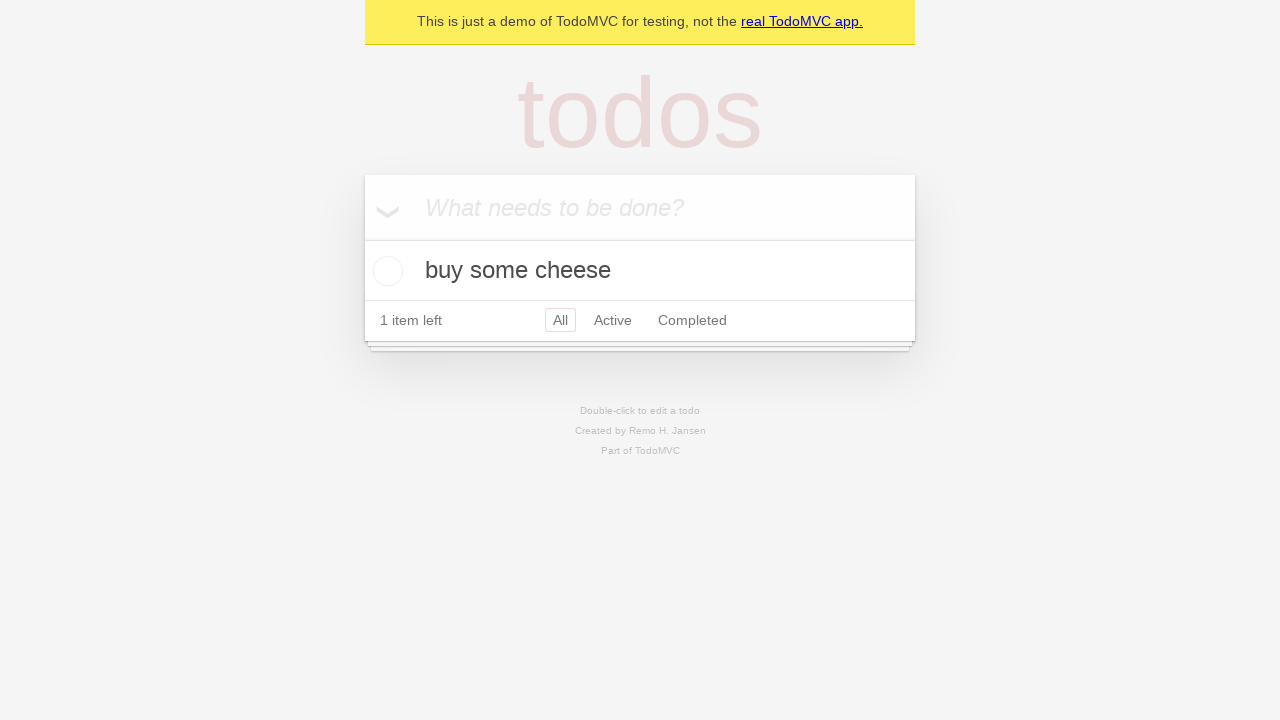

Filled second todo: 'feed the cat' on internal:attr=[placeholder="What needs to be done?"i]
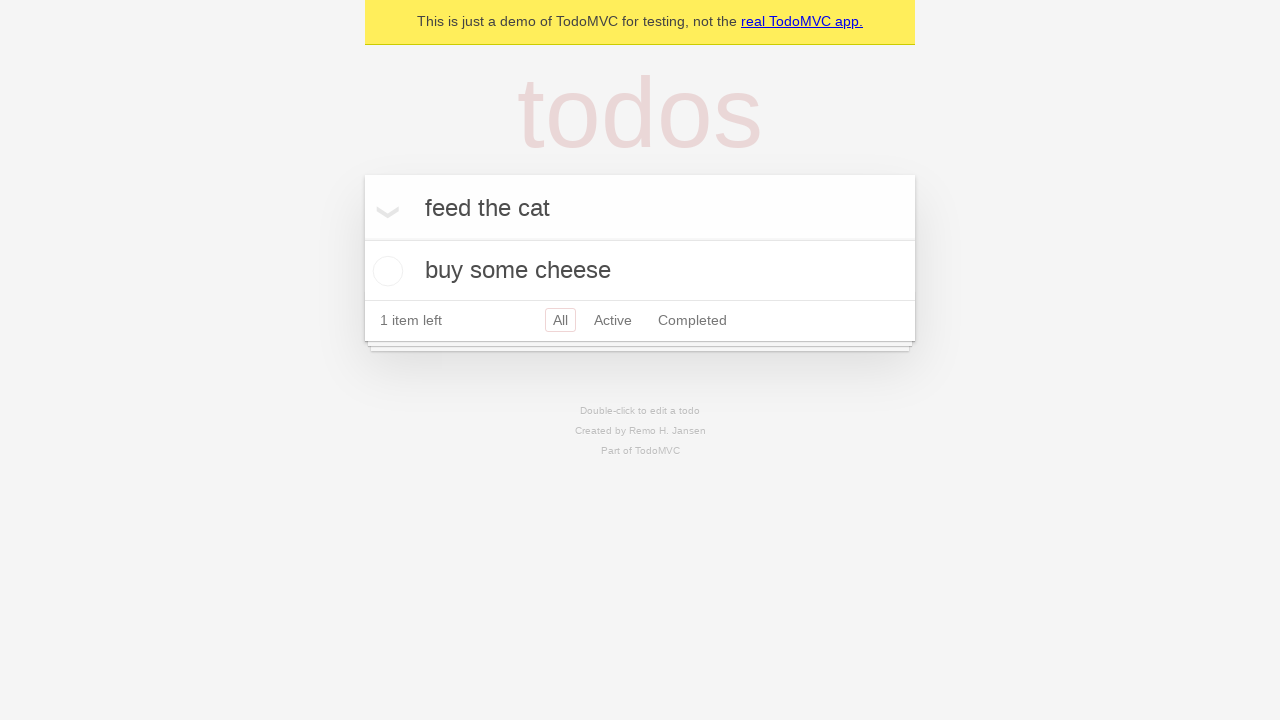

Pressed Enter to create second todo on internal:attr=[placeholder="What needs to be done?"i]
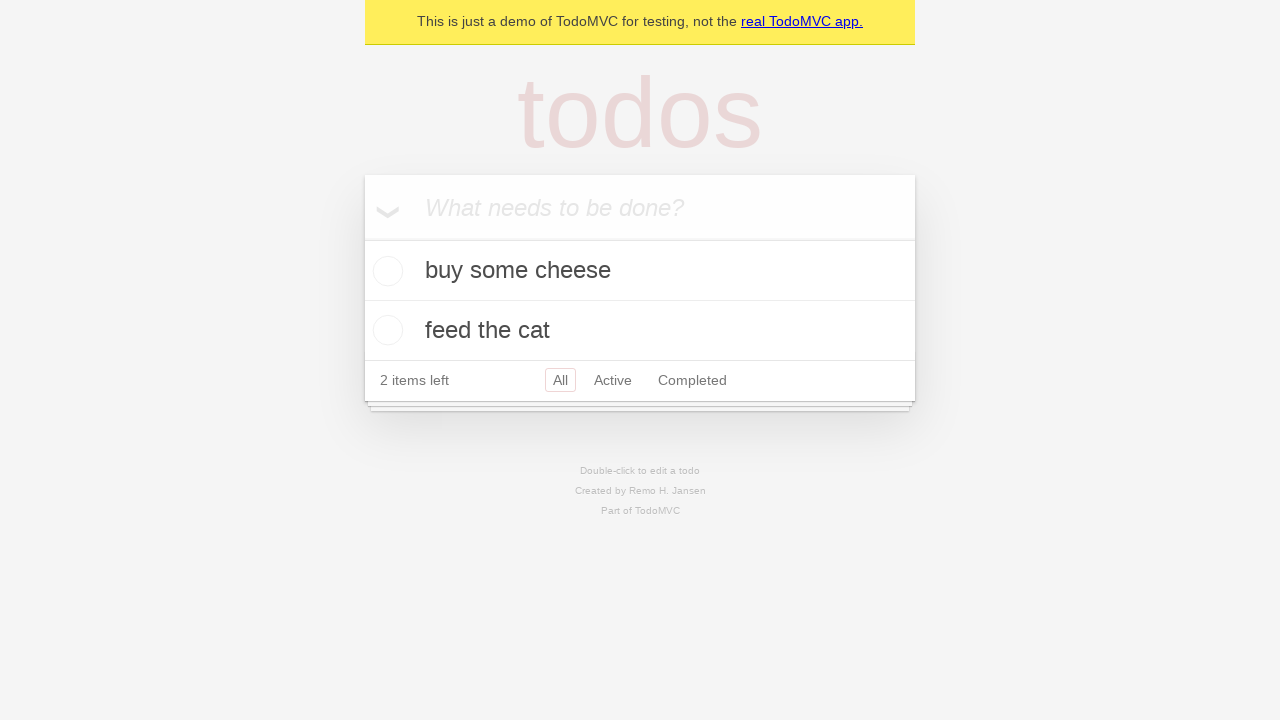

Filled third todo: 'book a doctors appointment' on internal:attr=[placeholder="What needs to be done?"i]
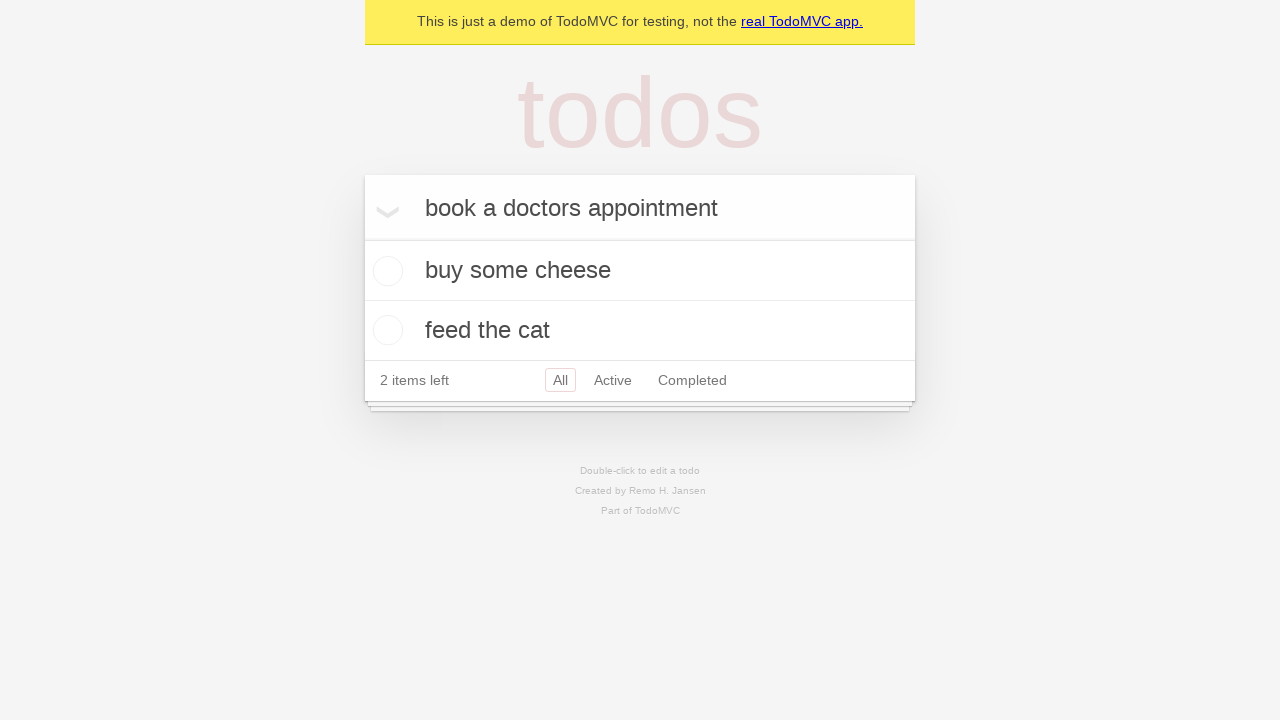

Pressed Enter to create third todo on internal:attr=[placeholder="What needs to be done?"i]
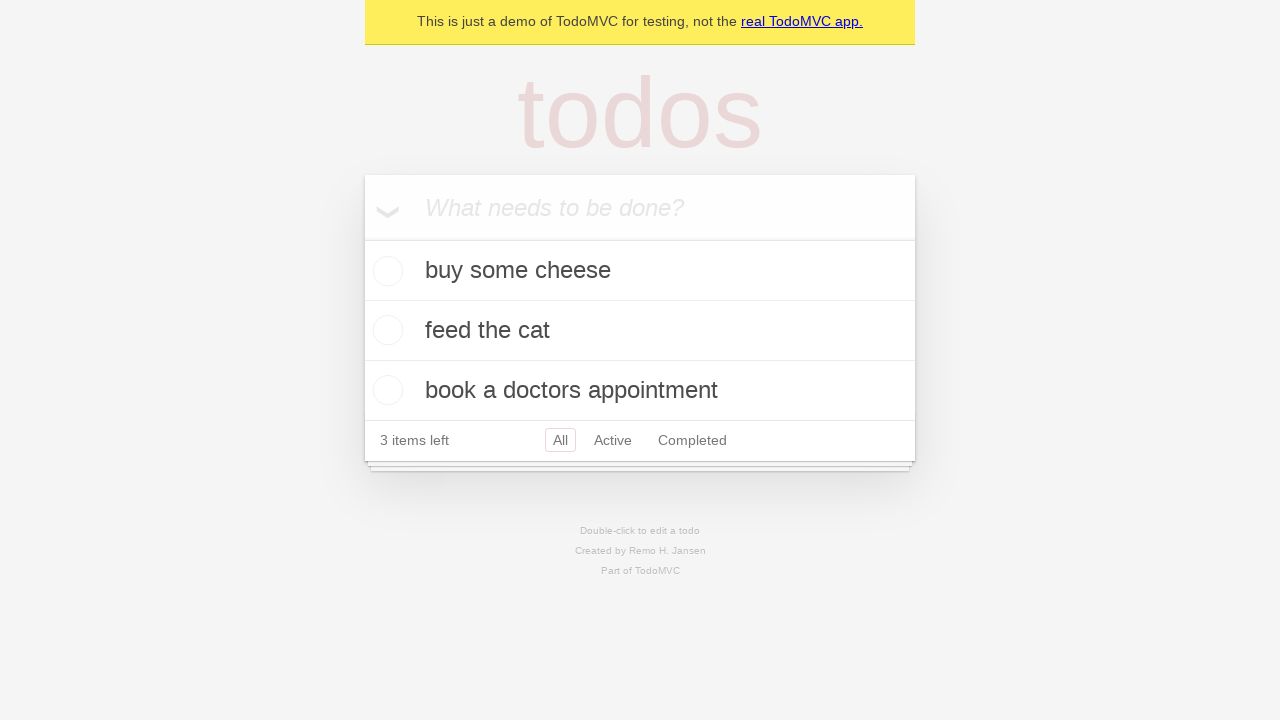

Located the 'Mark all as complete' checkbox
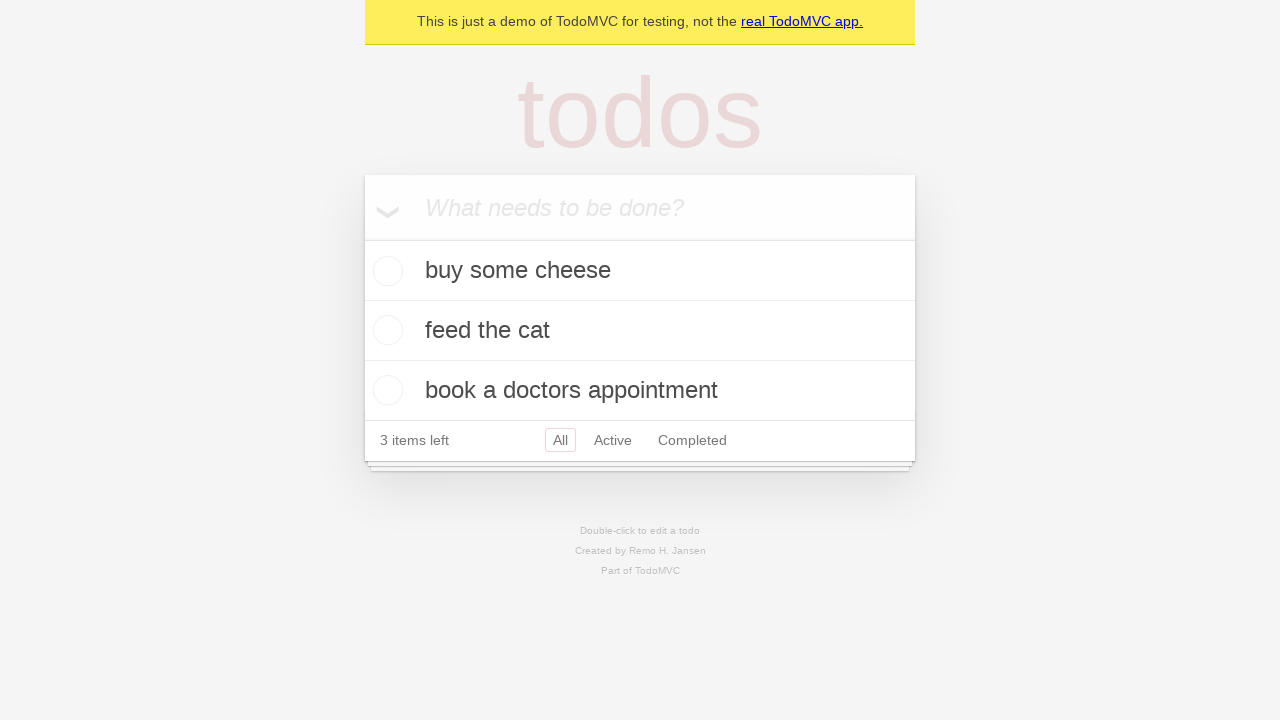

Checked the 'Mark all as complete' checkbox to complete all todos at (362, 238) on internal:label="Mark all as complete"i
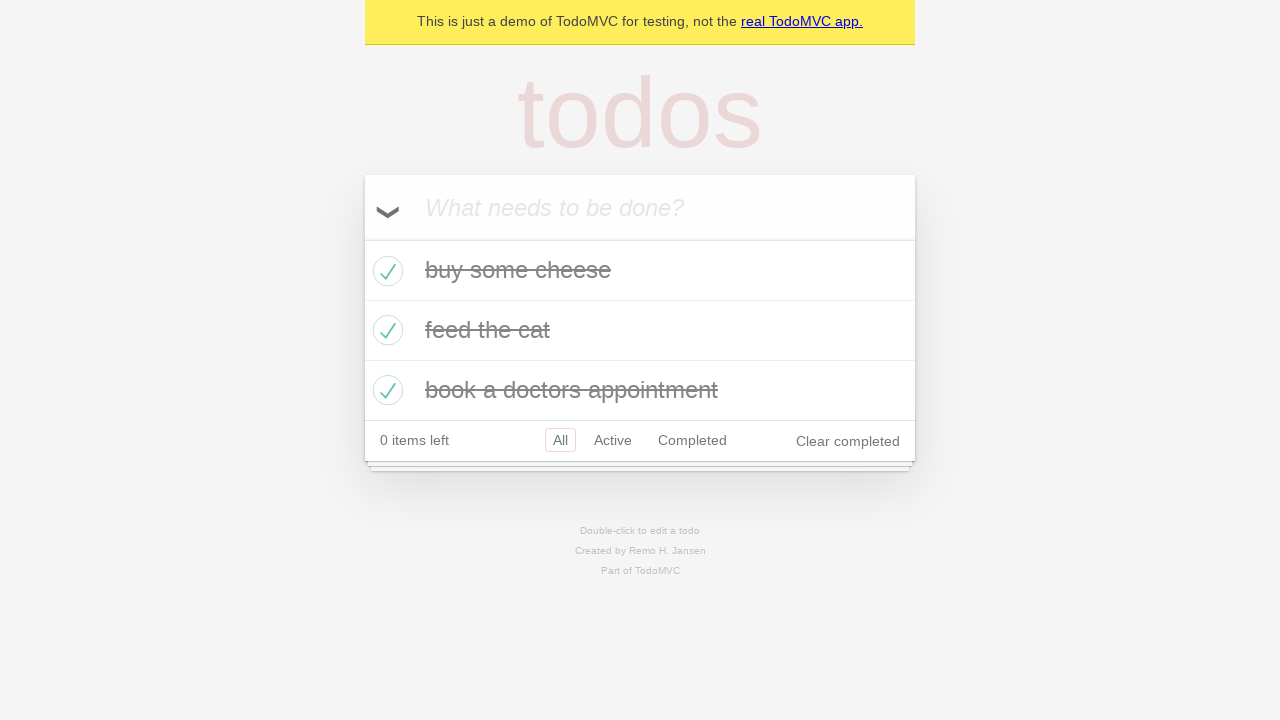

Located the first todo item
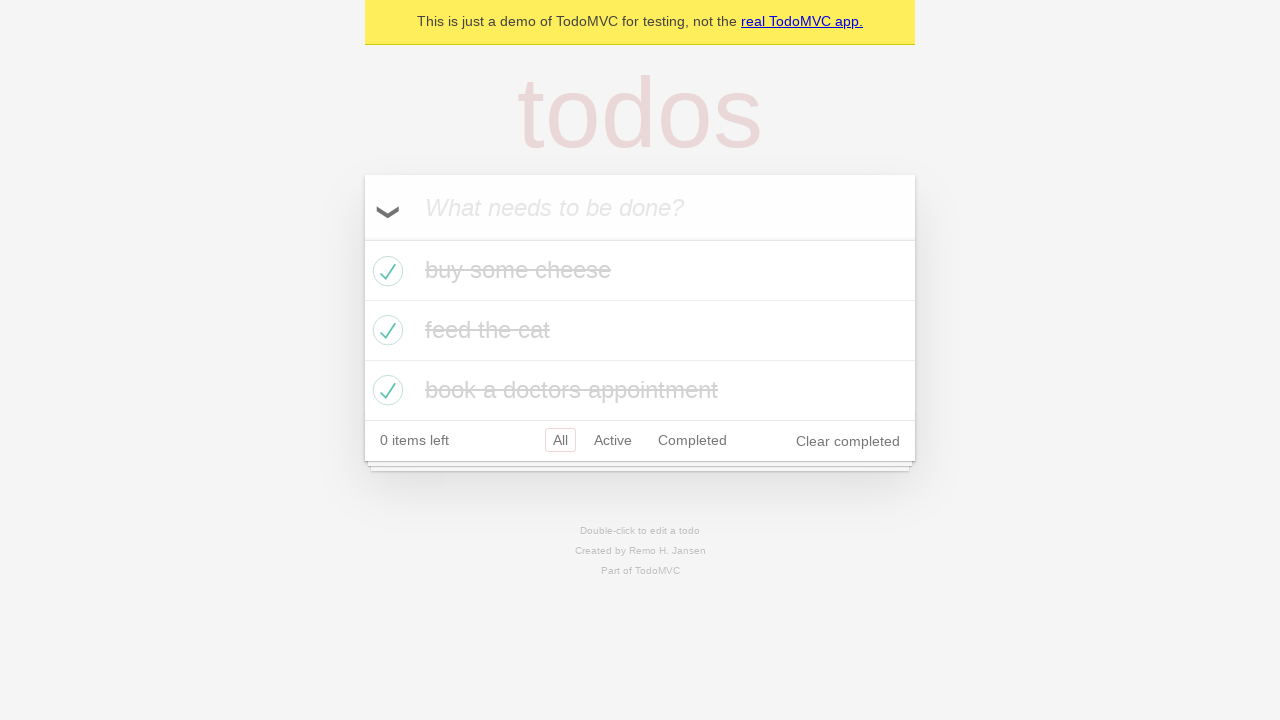

Unchecked the first todo, clearing its completion state at (385, 271) on internal:testid=[data-testid="todo-item"s] >> nth=0 >> internal:role=checkbox
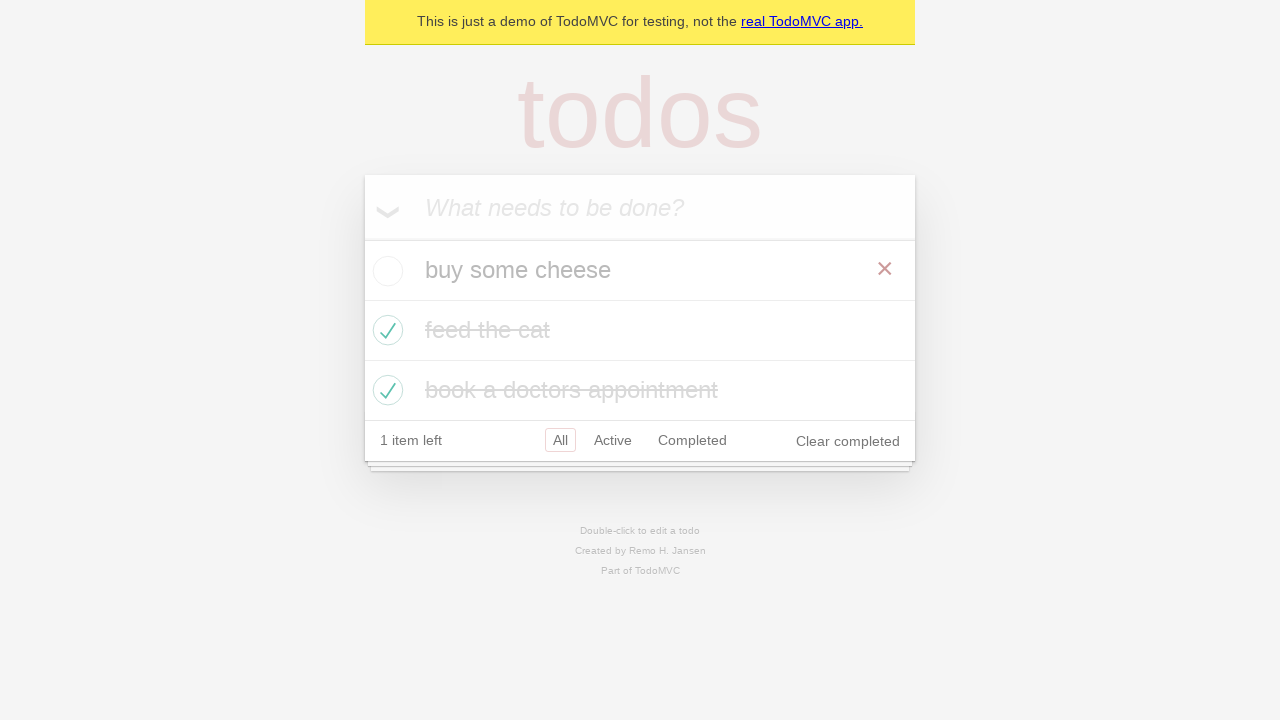

Checked the first todo again to complete it at (385, 271) on internal:testid=[data-testid="todo-item"s] >> nth=0 >> internal:role=checkbox
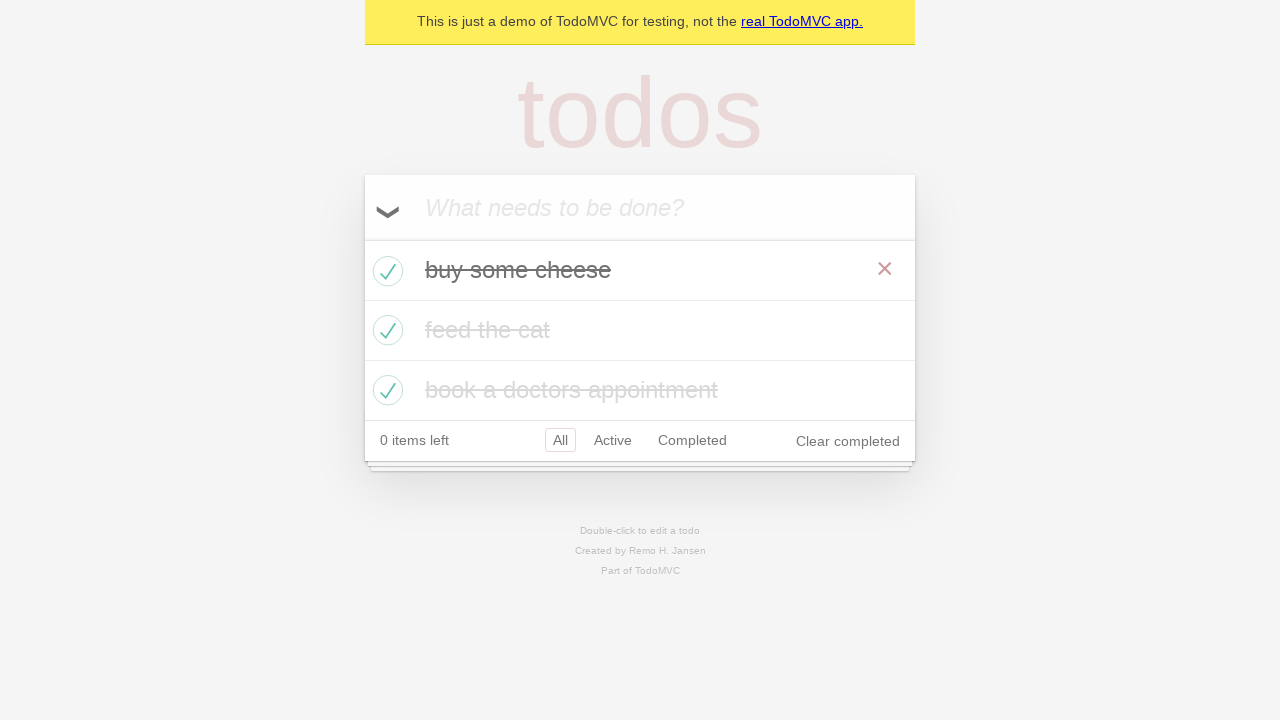

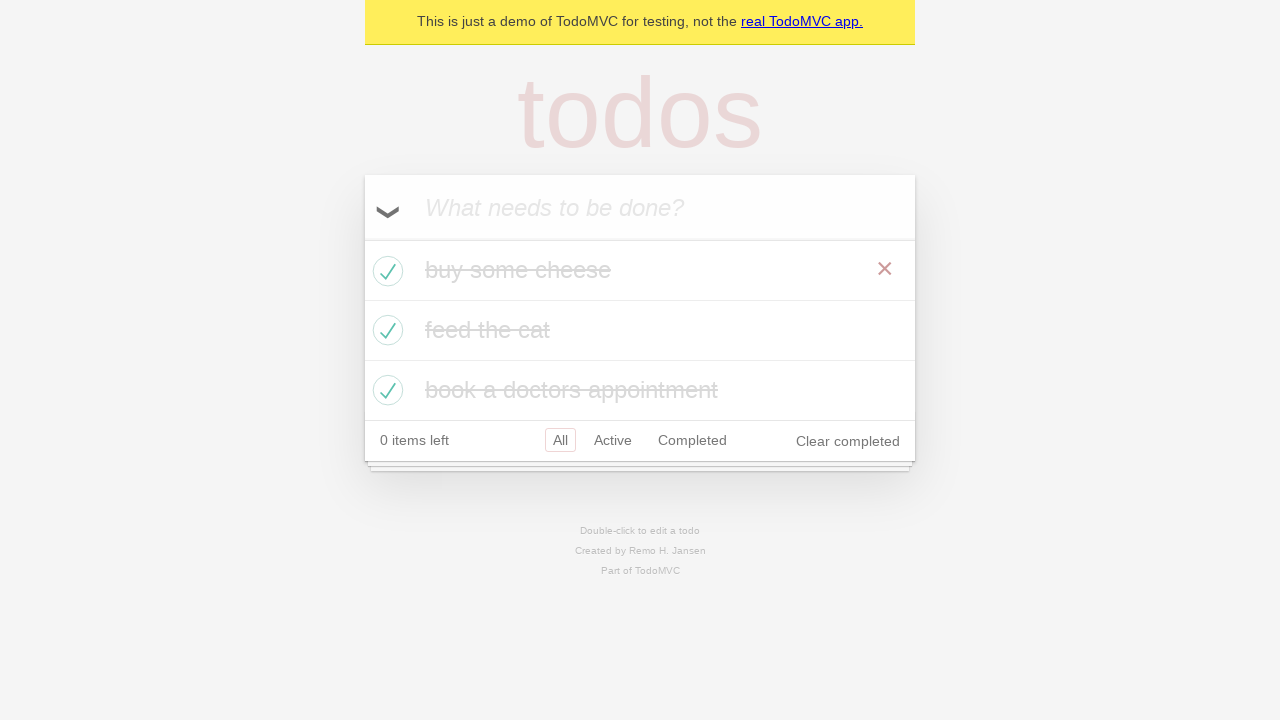